Tests localStorage key-value editor by setting a key-value pair, getting it, and then removing it.

Starting URL: https://padraic79.github.io/AutomationProjects/features.html

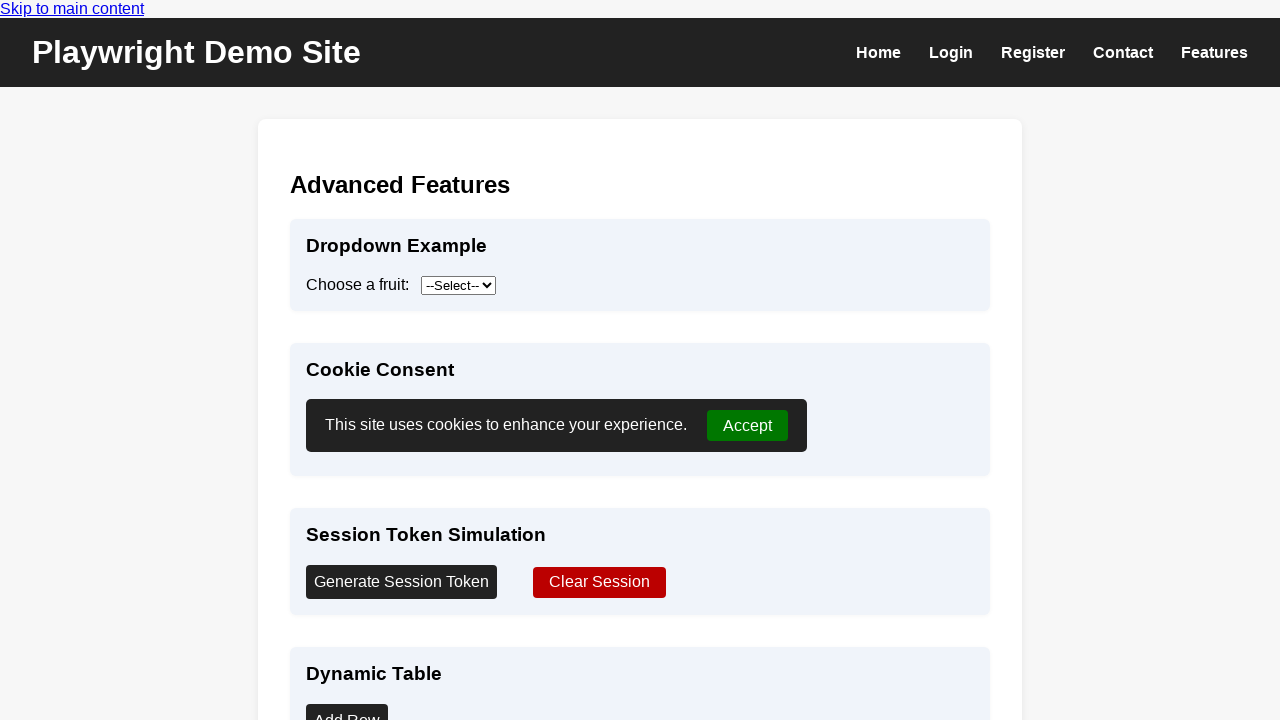

Navigated to localStorage key-value editor page
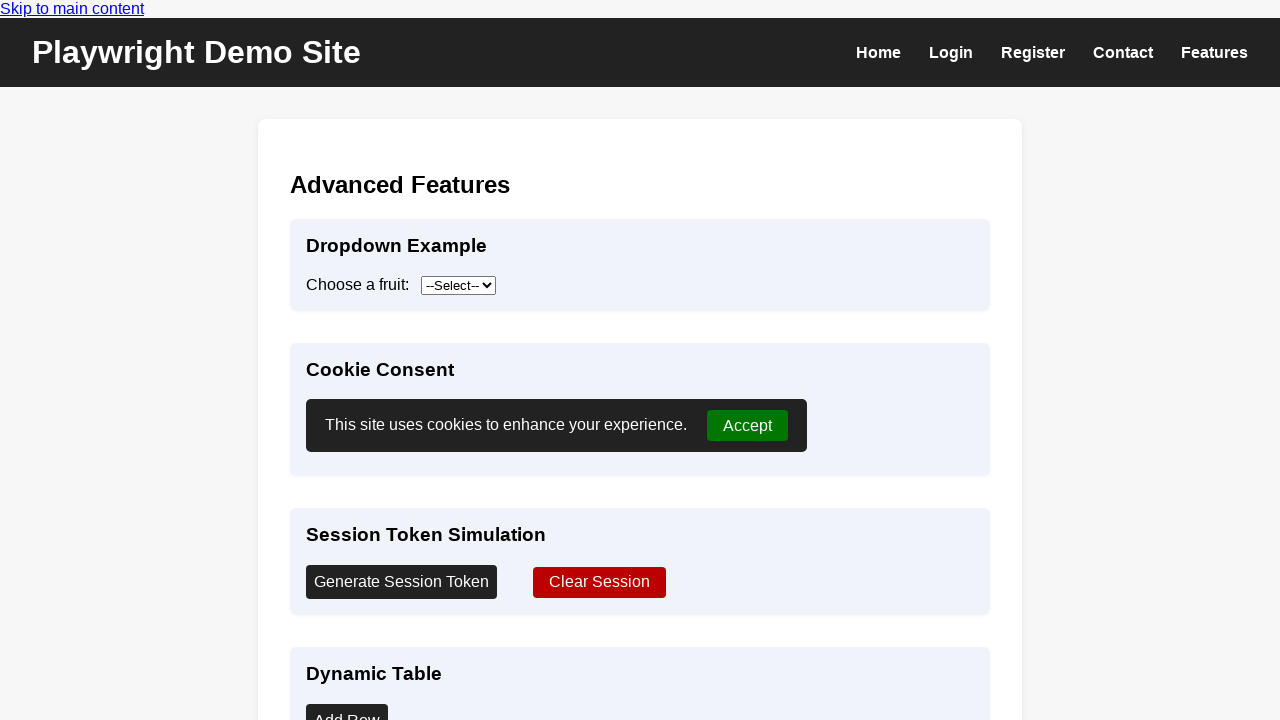

Filled key field with 'testKey' on #ls-key
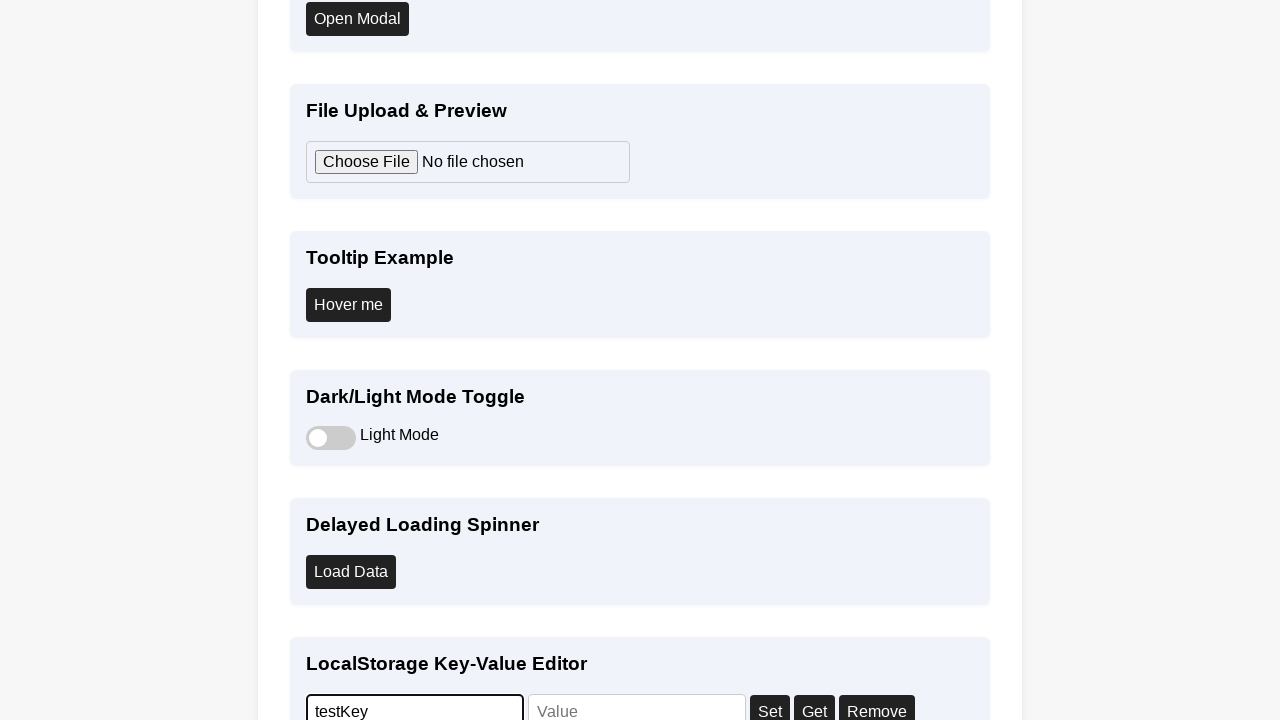

Filled value field with 'testValue' on #ls-value
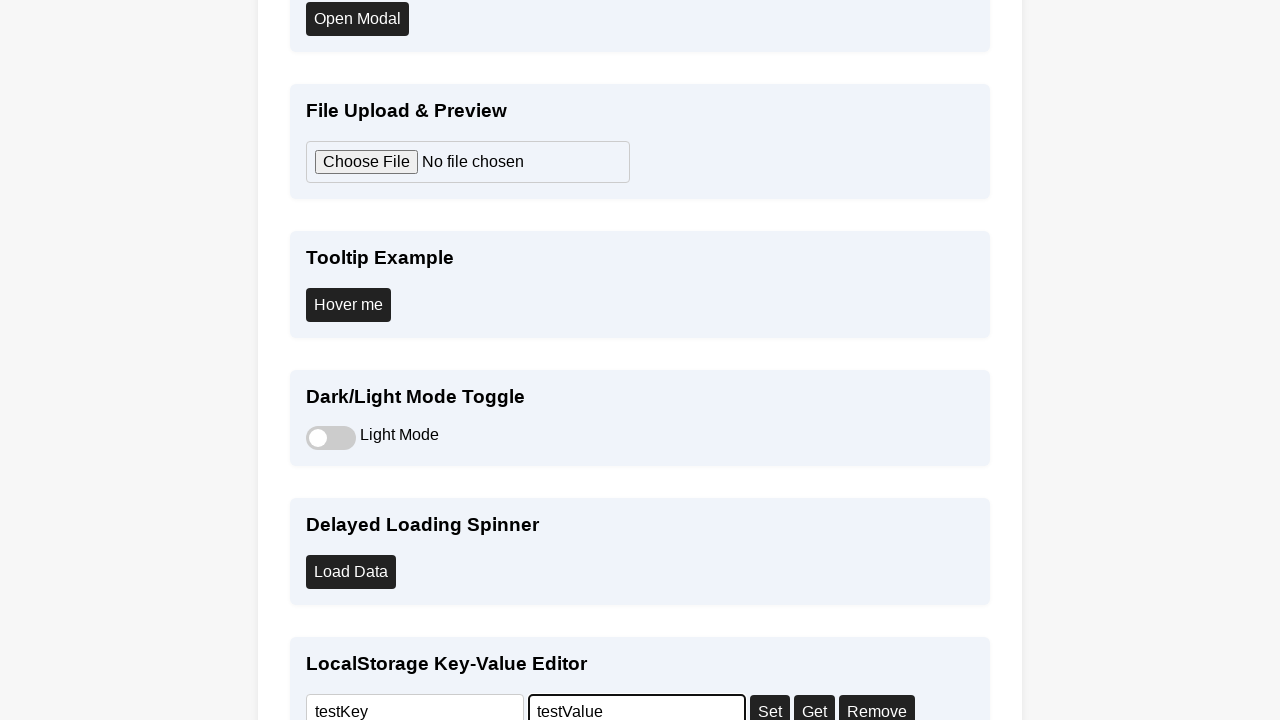

Clicked set button to store key-value pair in localStorage at (770, 703) on #ls-set
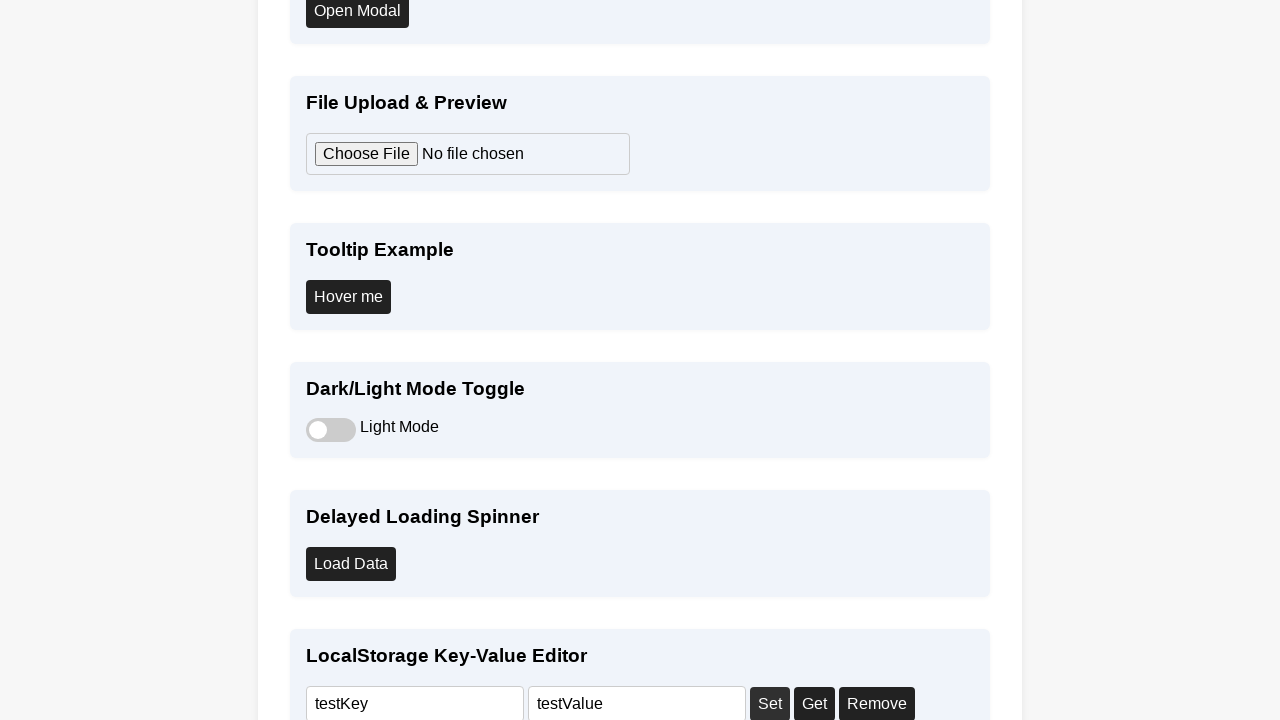

Result element loaded after setting value
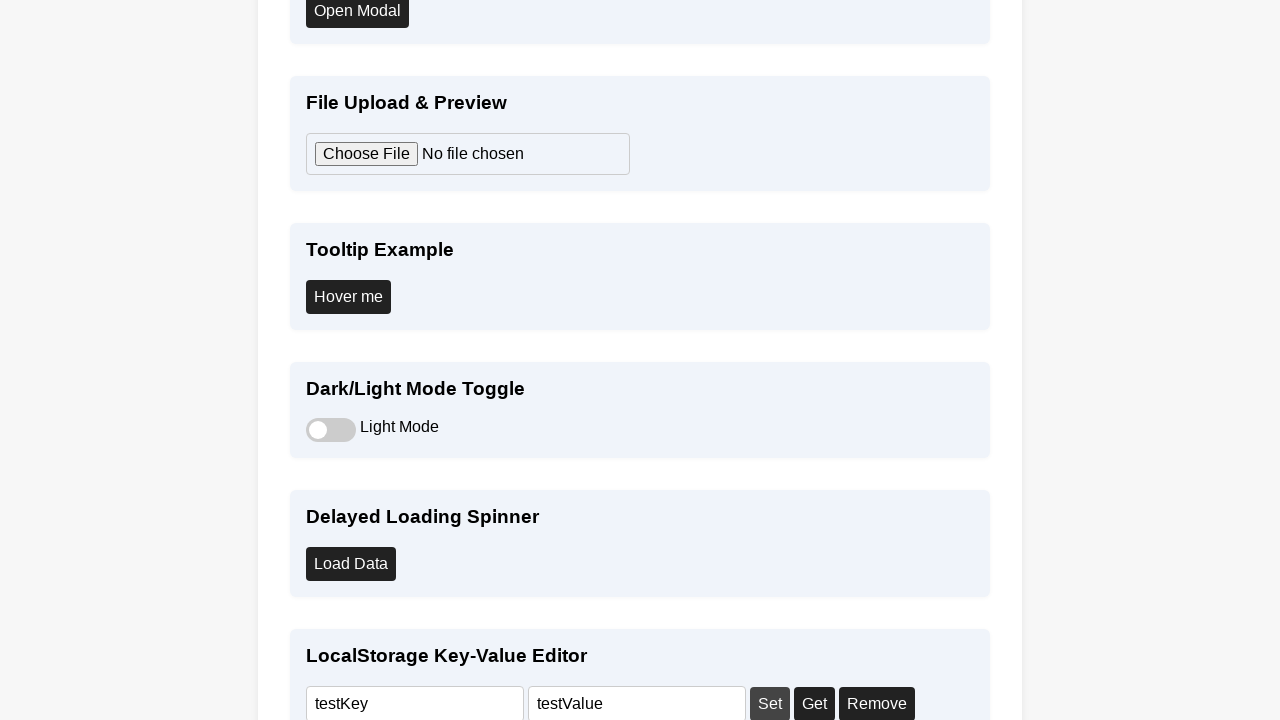

Clicked get button to retrieve value from localStorage at (814, 703) on #ls-get
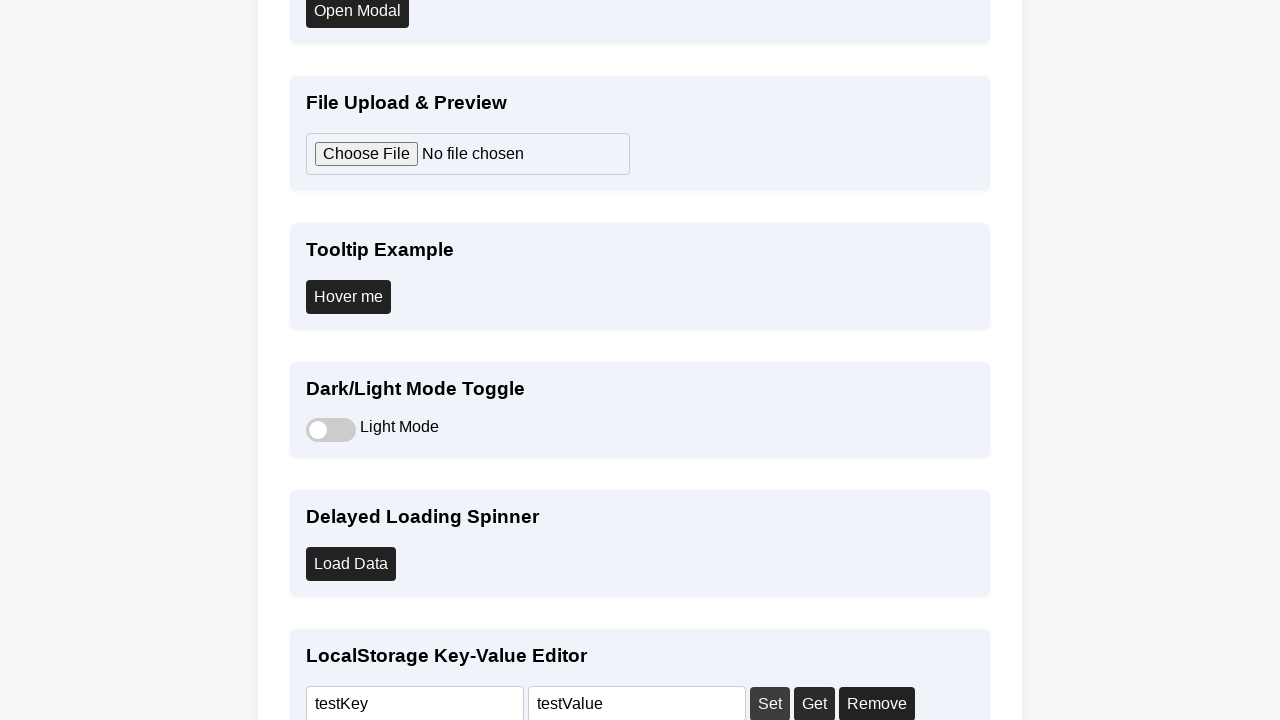

Clicked remove button to delete key-value pair from localStorage at (877, 703) on #ls-remove
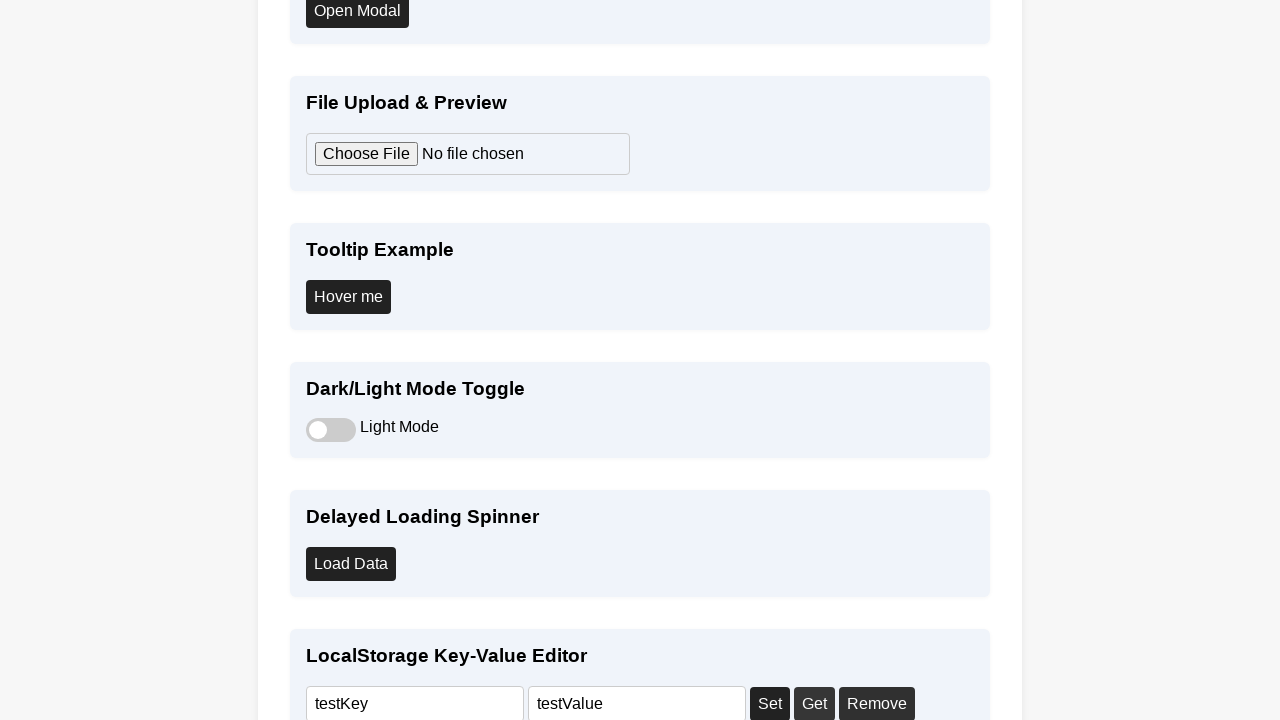

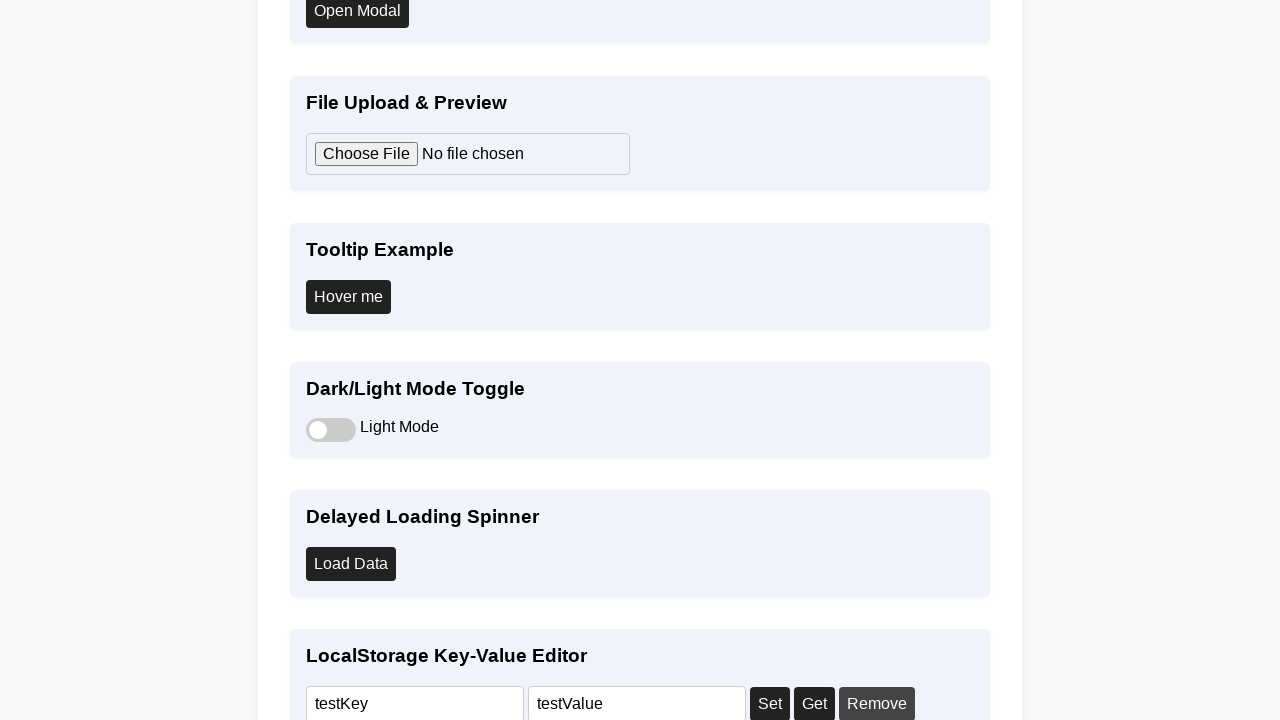